Tests sorting the Due column in ascending order by clicking the column header and verifying the values are sorted from lowest to highest

Starting URL: http://the-internet.herokuapp.com/tables

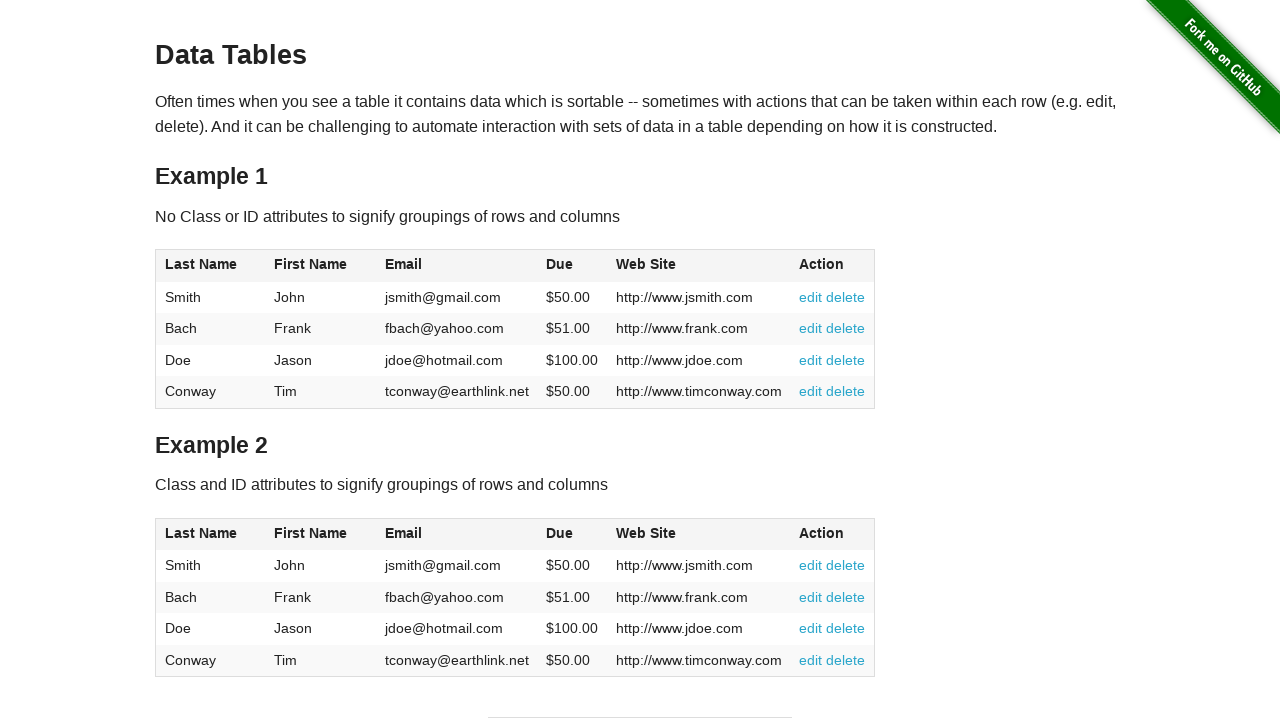

Clicked Due column header to sort in ascending order at (572, 266) on #table1 thead tr th:nth-of-type(4)
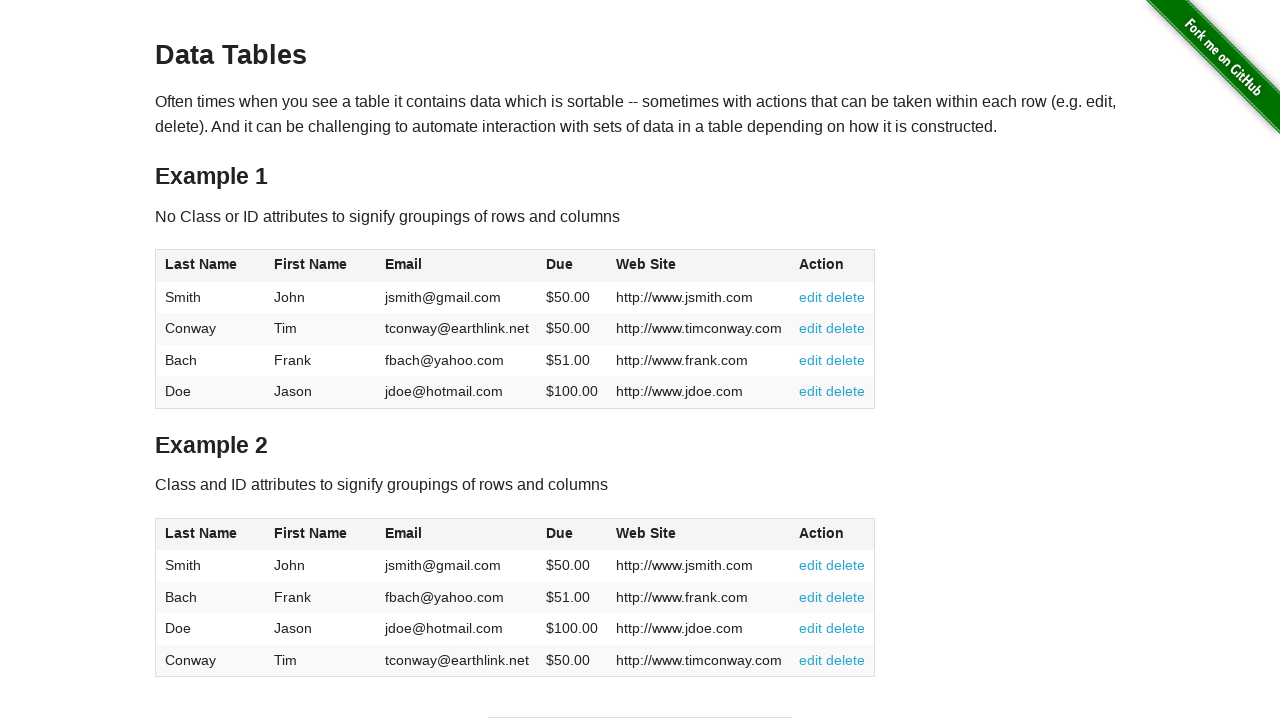

Waited for Due column values to load
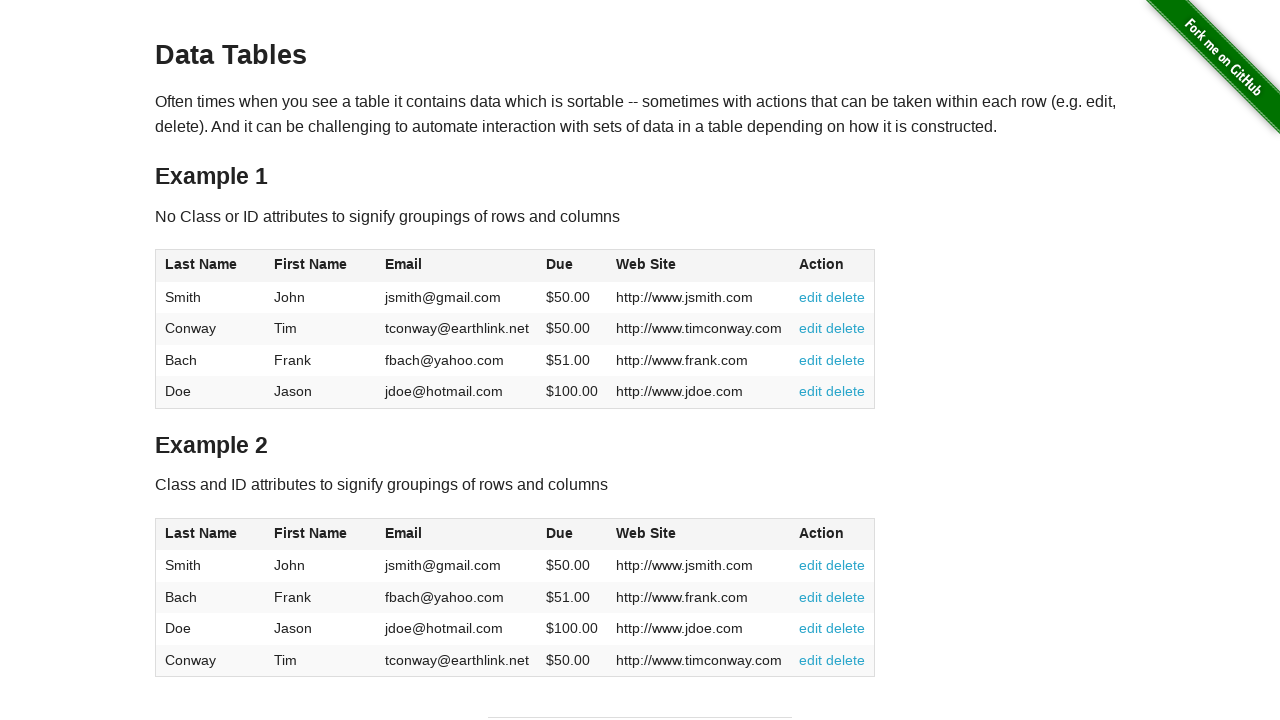

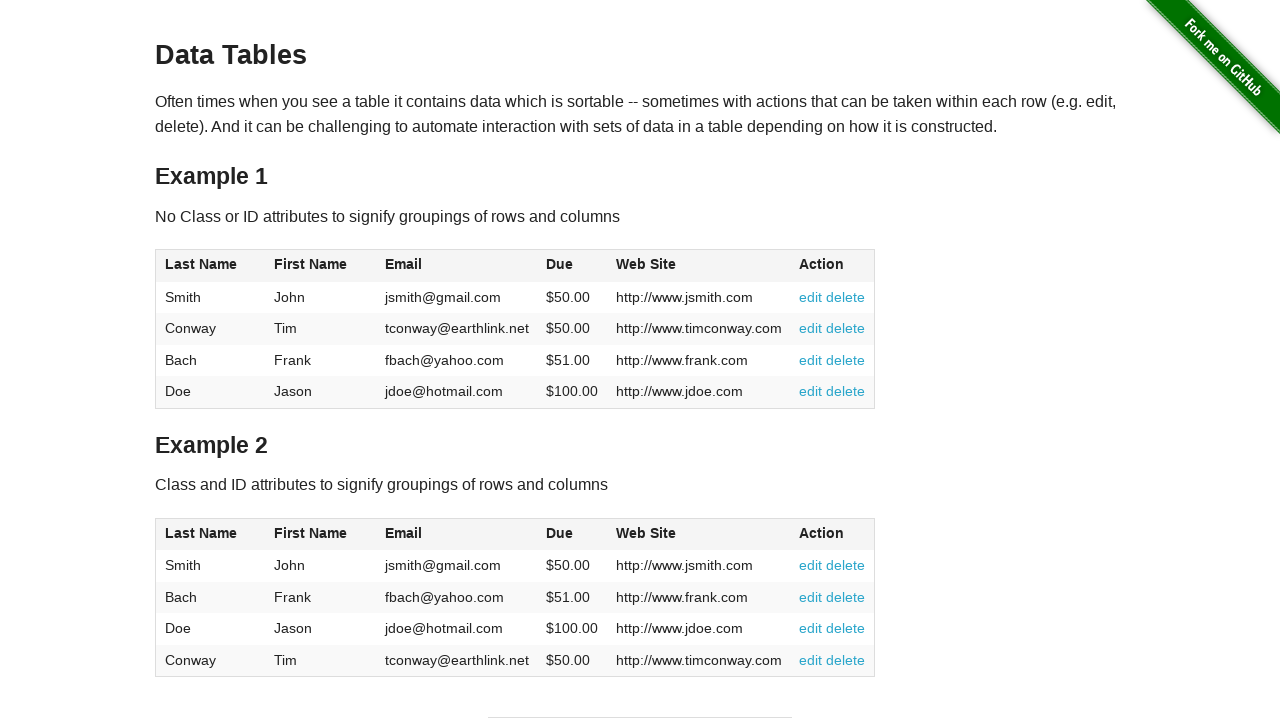